Tests marking individual items as complete by creating two todos and checking their checkboxes.

Starting URL: https://demo.playwright.dev/todomvc

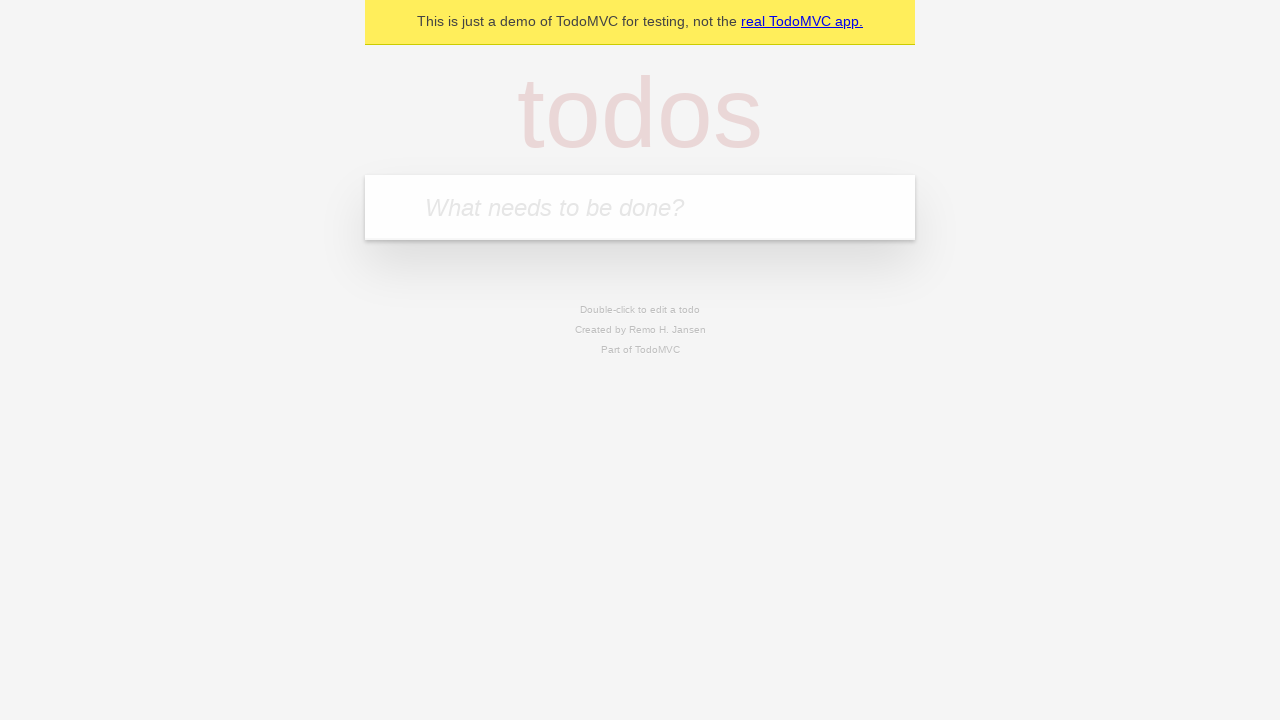

Filled todo input with 'buy some cheese' on internal:attr=[placeholder="What needs to be done?"i]
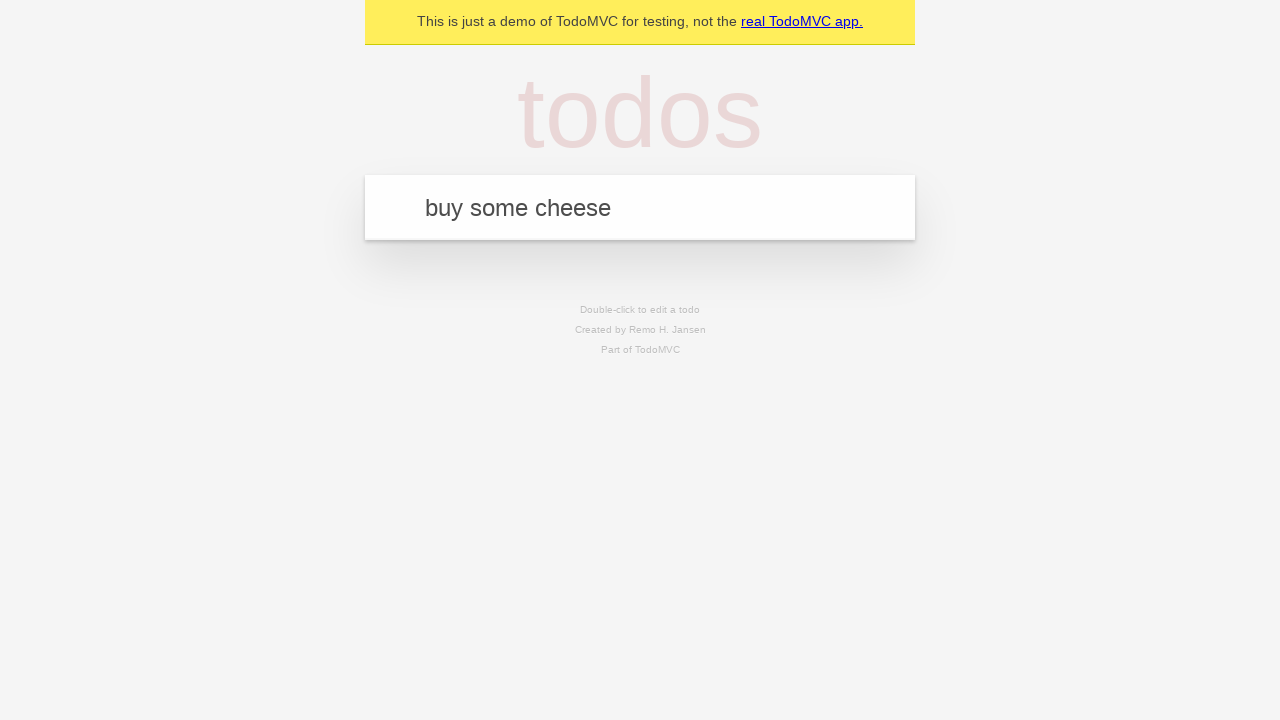

Pressed Enter to create first todo on internal:attr=[placeholder="What needs to be done?"i]
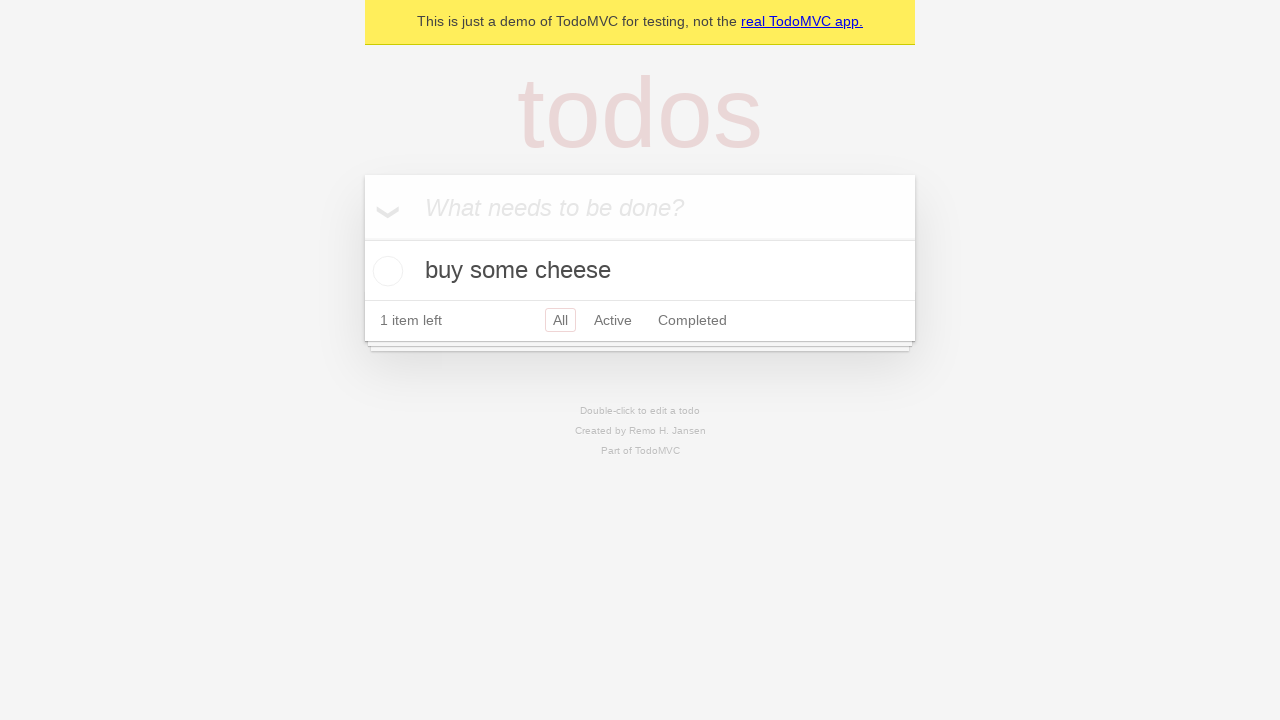

Filled todo input with 'feed the cat' on internal:attr=[placeholder="What needs to be done?"i]
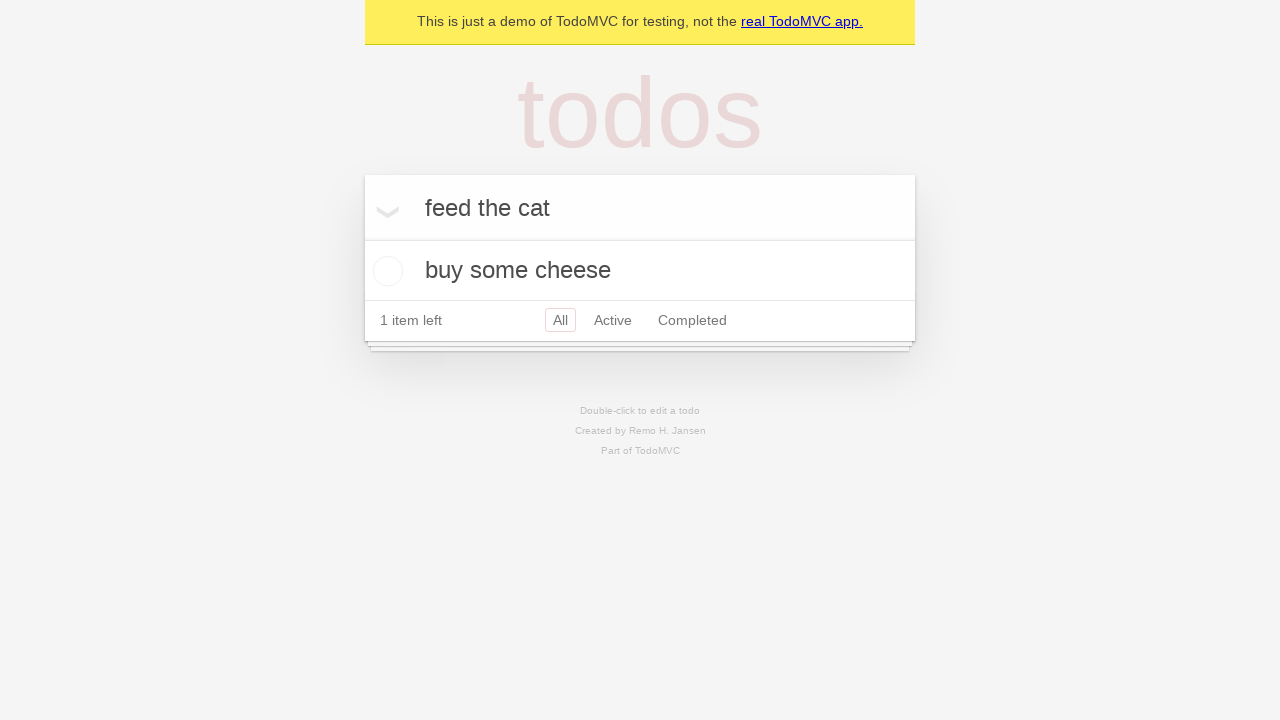

Pressed Enter to create second todo on internal:attr=[placeholder="What needs to be done?"i]
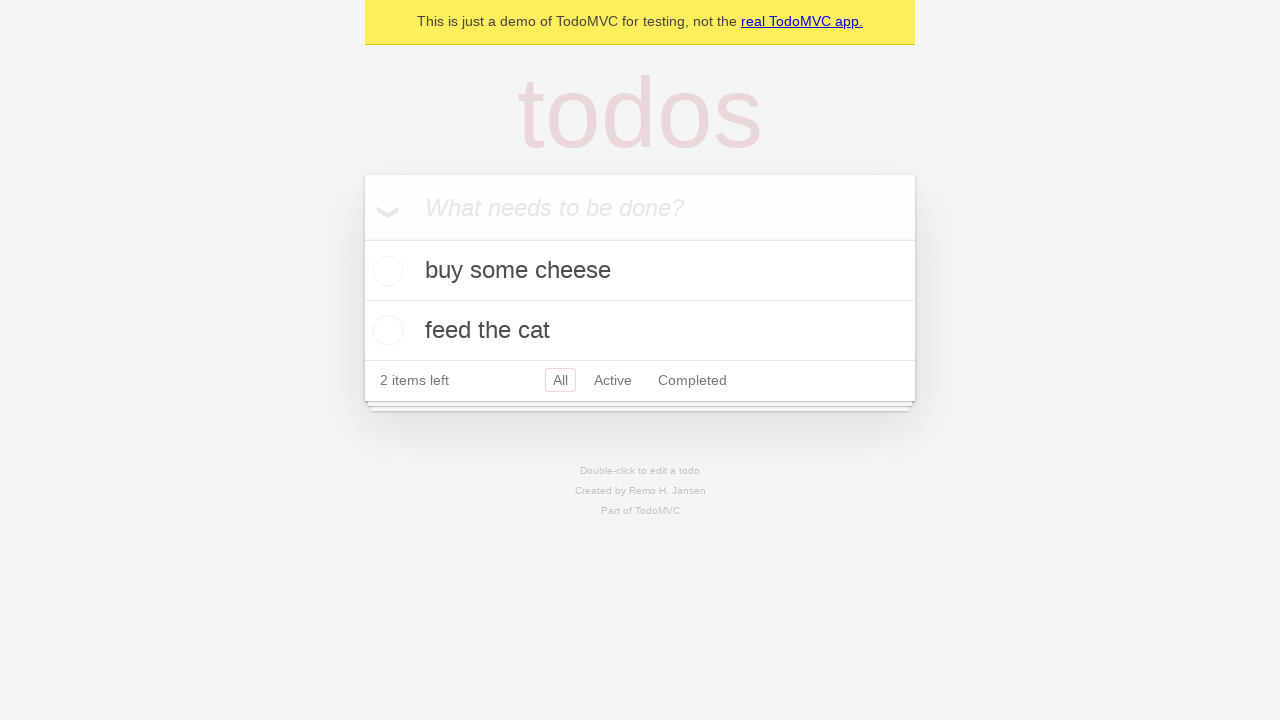

Waited for second todo item to appear
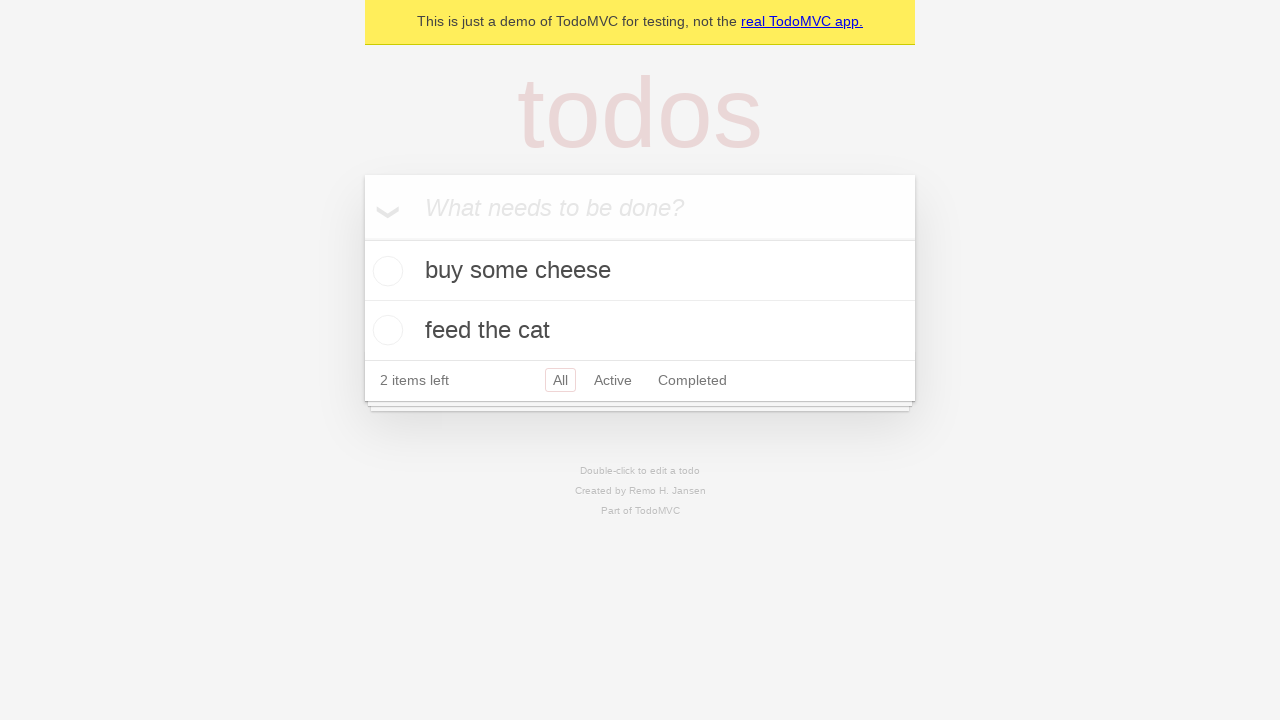

Checked checkbox for first todo item 'buy some cheese' at (385, 271) on internal:testid=[data-testid="todo-item"s] >> nth=0 >> internal:role=checkbox
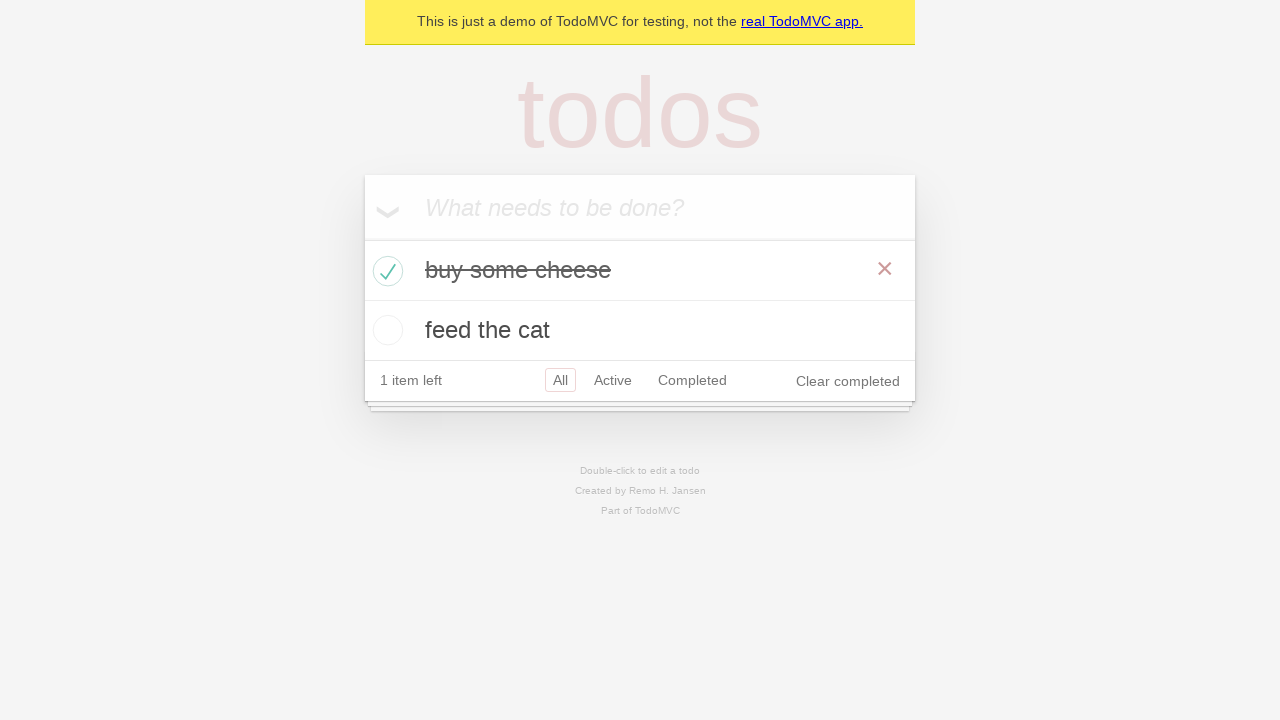

Checked checkbox for second todo item 'feed the cat' at (385, 330) on internal:testid=[data-testid="todo-item"s] >> nth=1 >> internal:role=checkbox
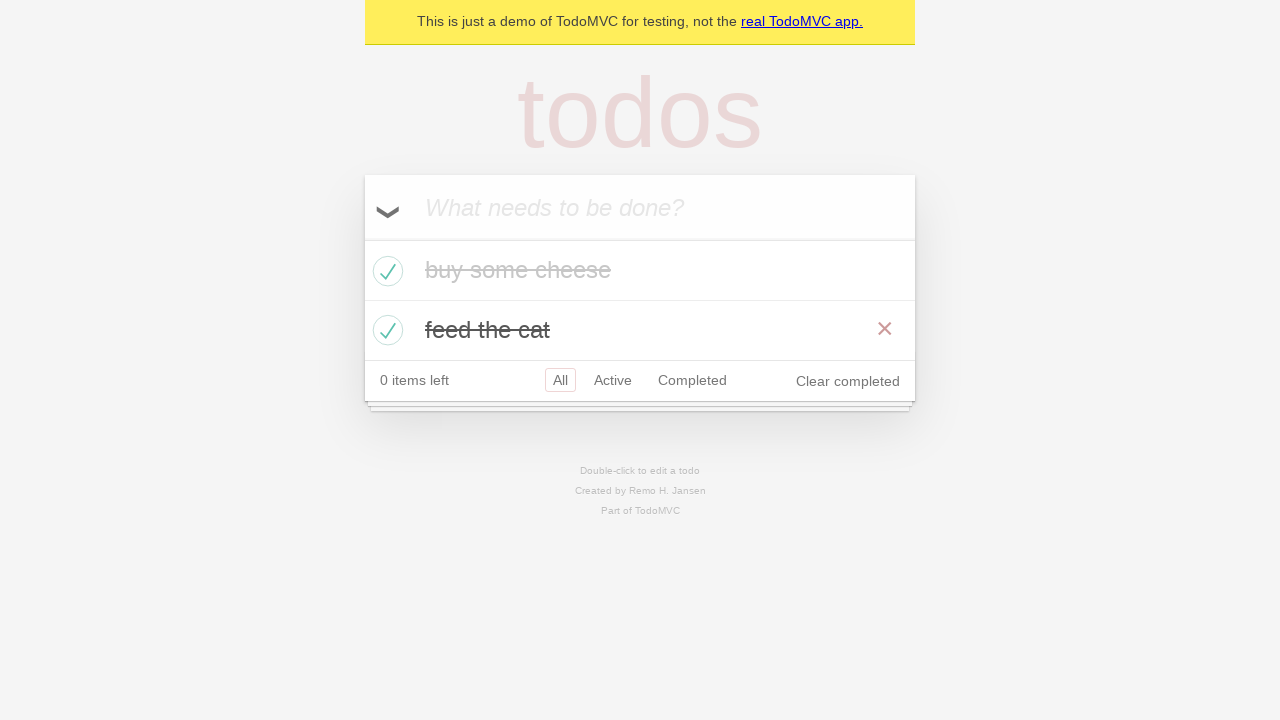

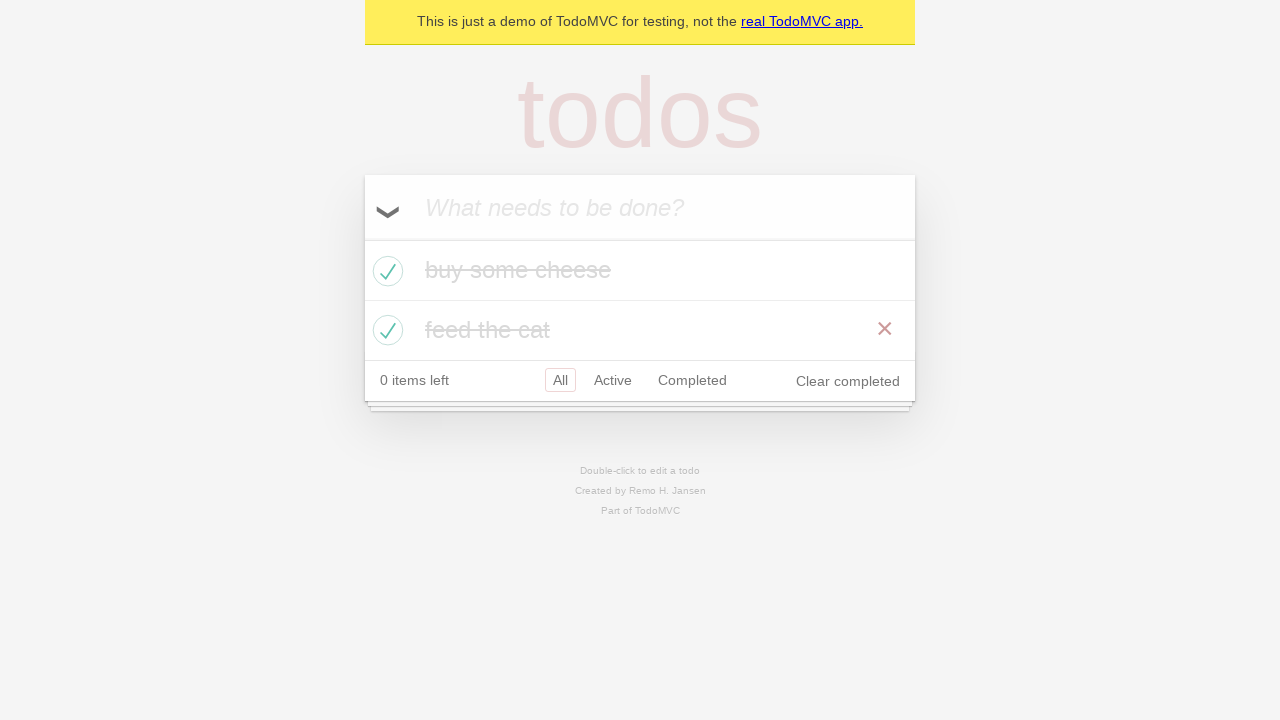